Tests that the page contains two blocks and the right section should contain a slogan with specific text

Starting URL: https://b2c.passport.rt.ru/

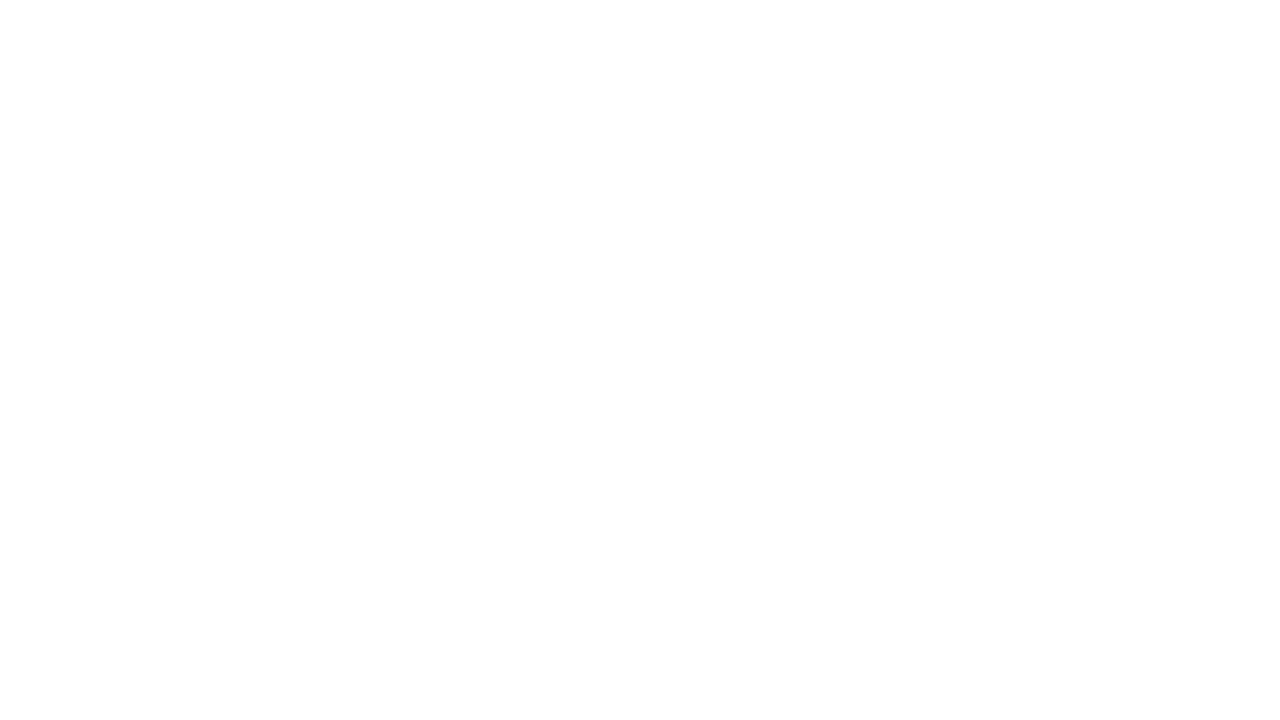

Located right element with id 'page-left'
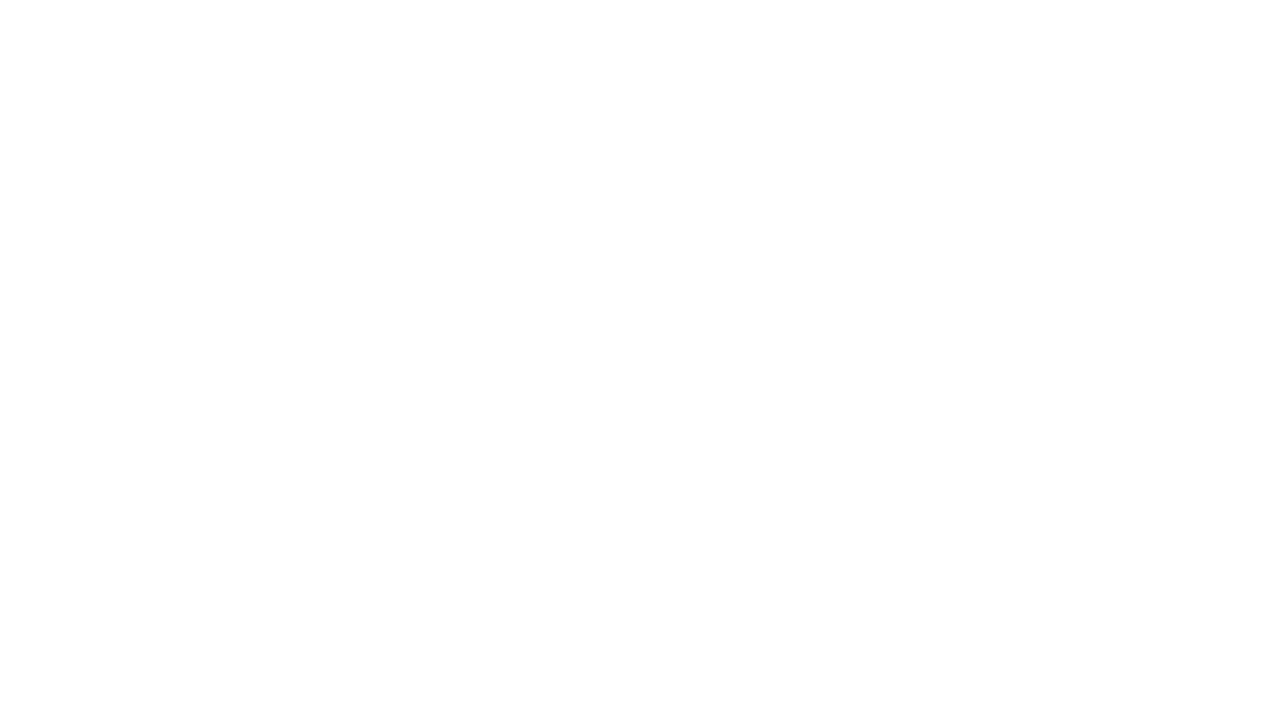

Located slogan element with class 'what-is__title'
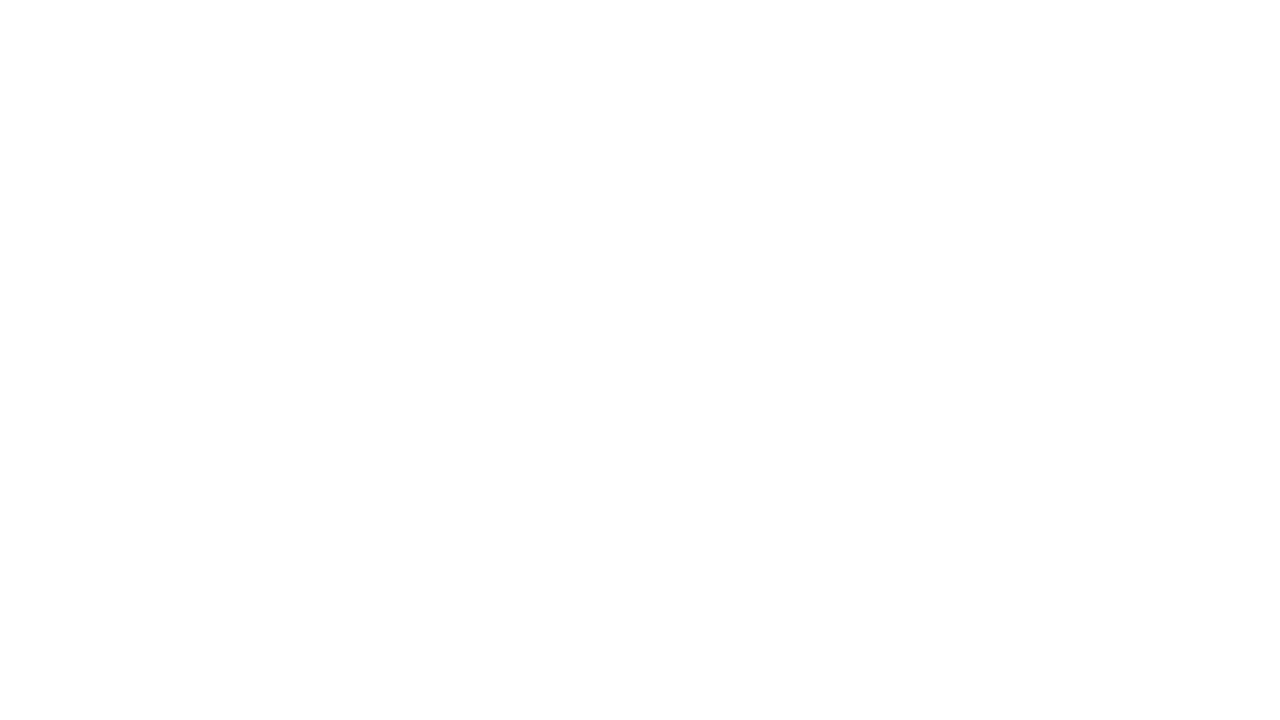

Asserted that slogan text equals 'Личный кабинет'
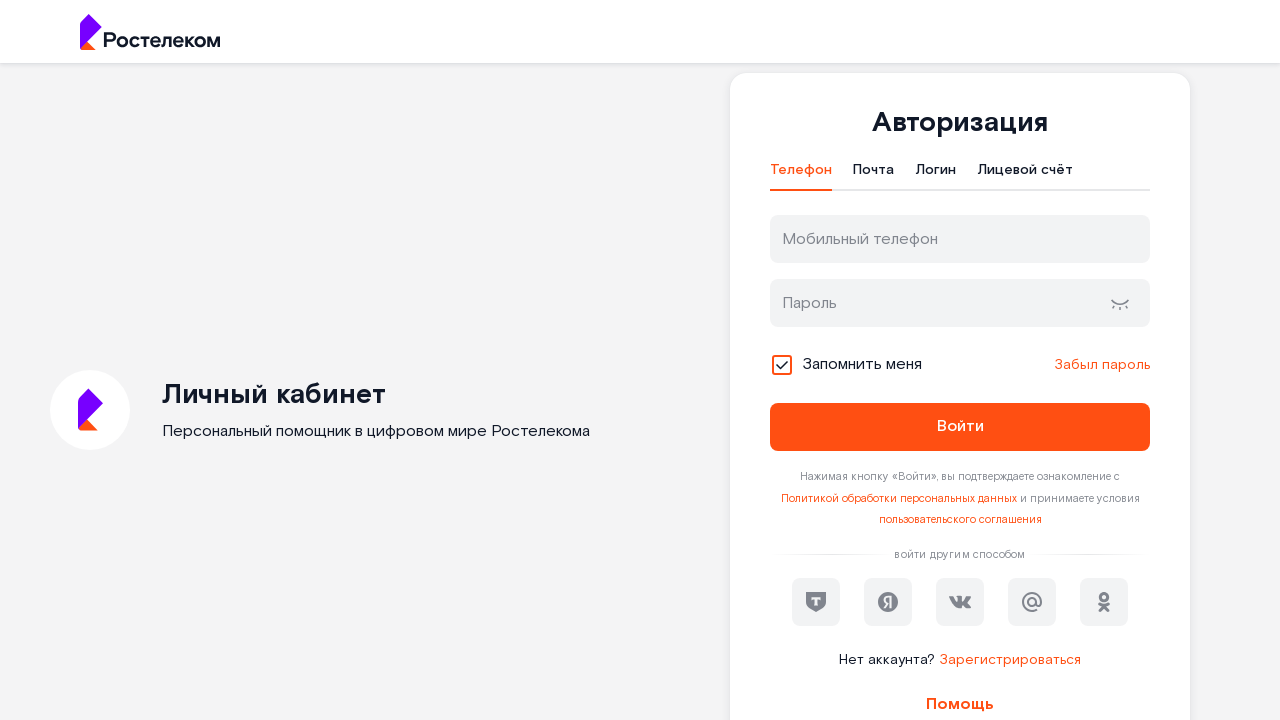

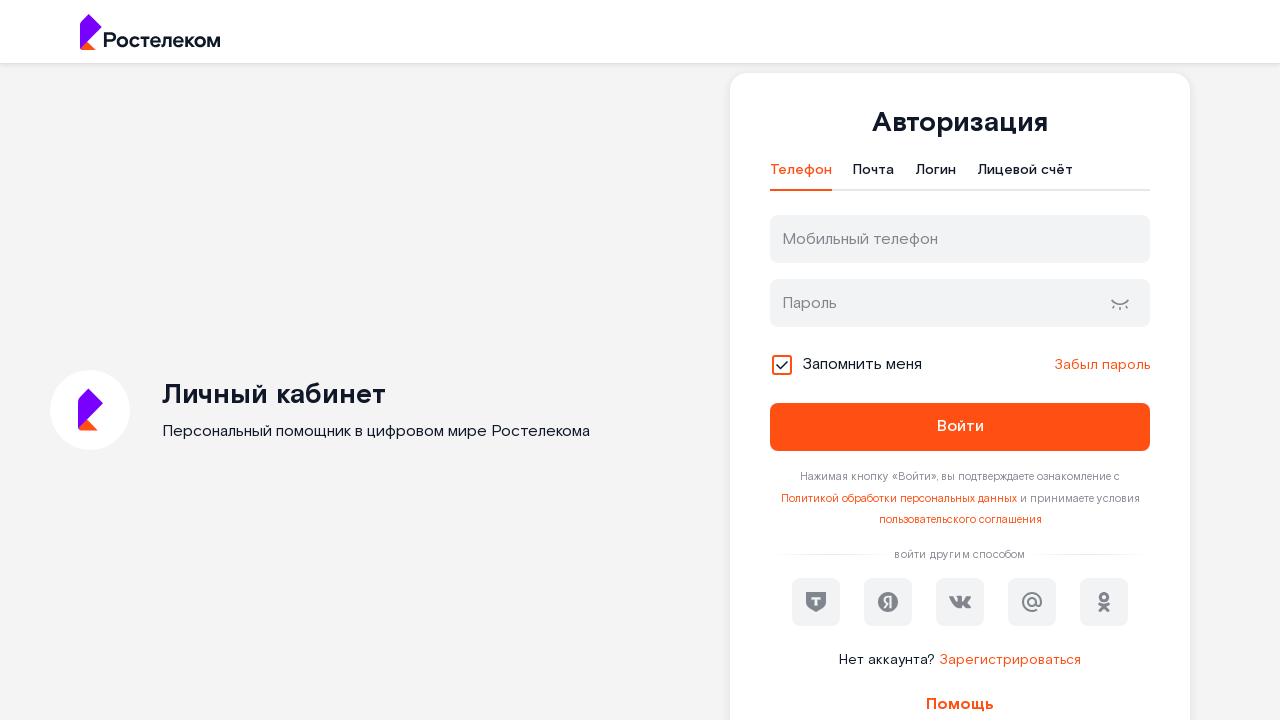